Simple smoke test that navigates to the Tata Motors cars website and verifies the page loads by maximizing the window.

Starting URL: https://cars.tatamotors.com/

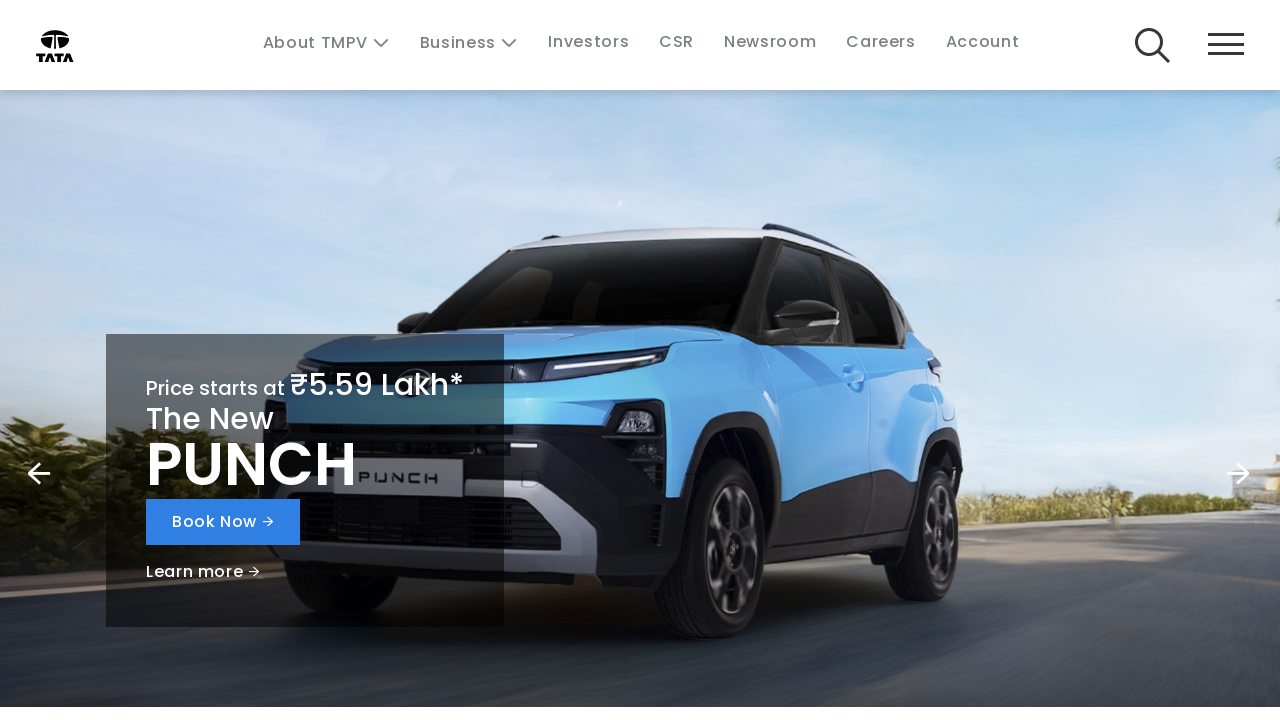

Set viewport to 1920x1080 to maximize window
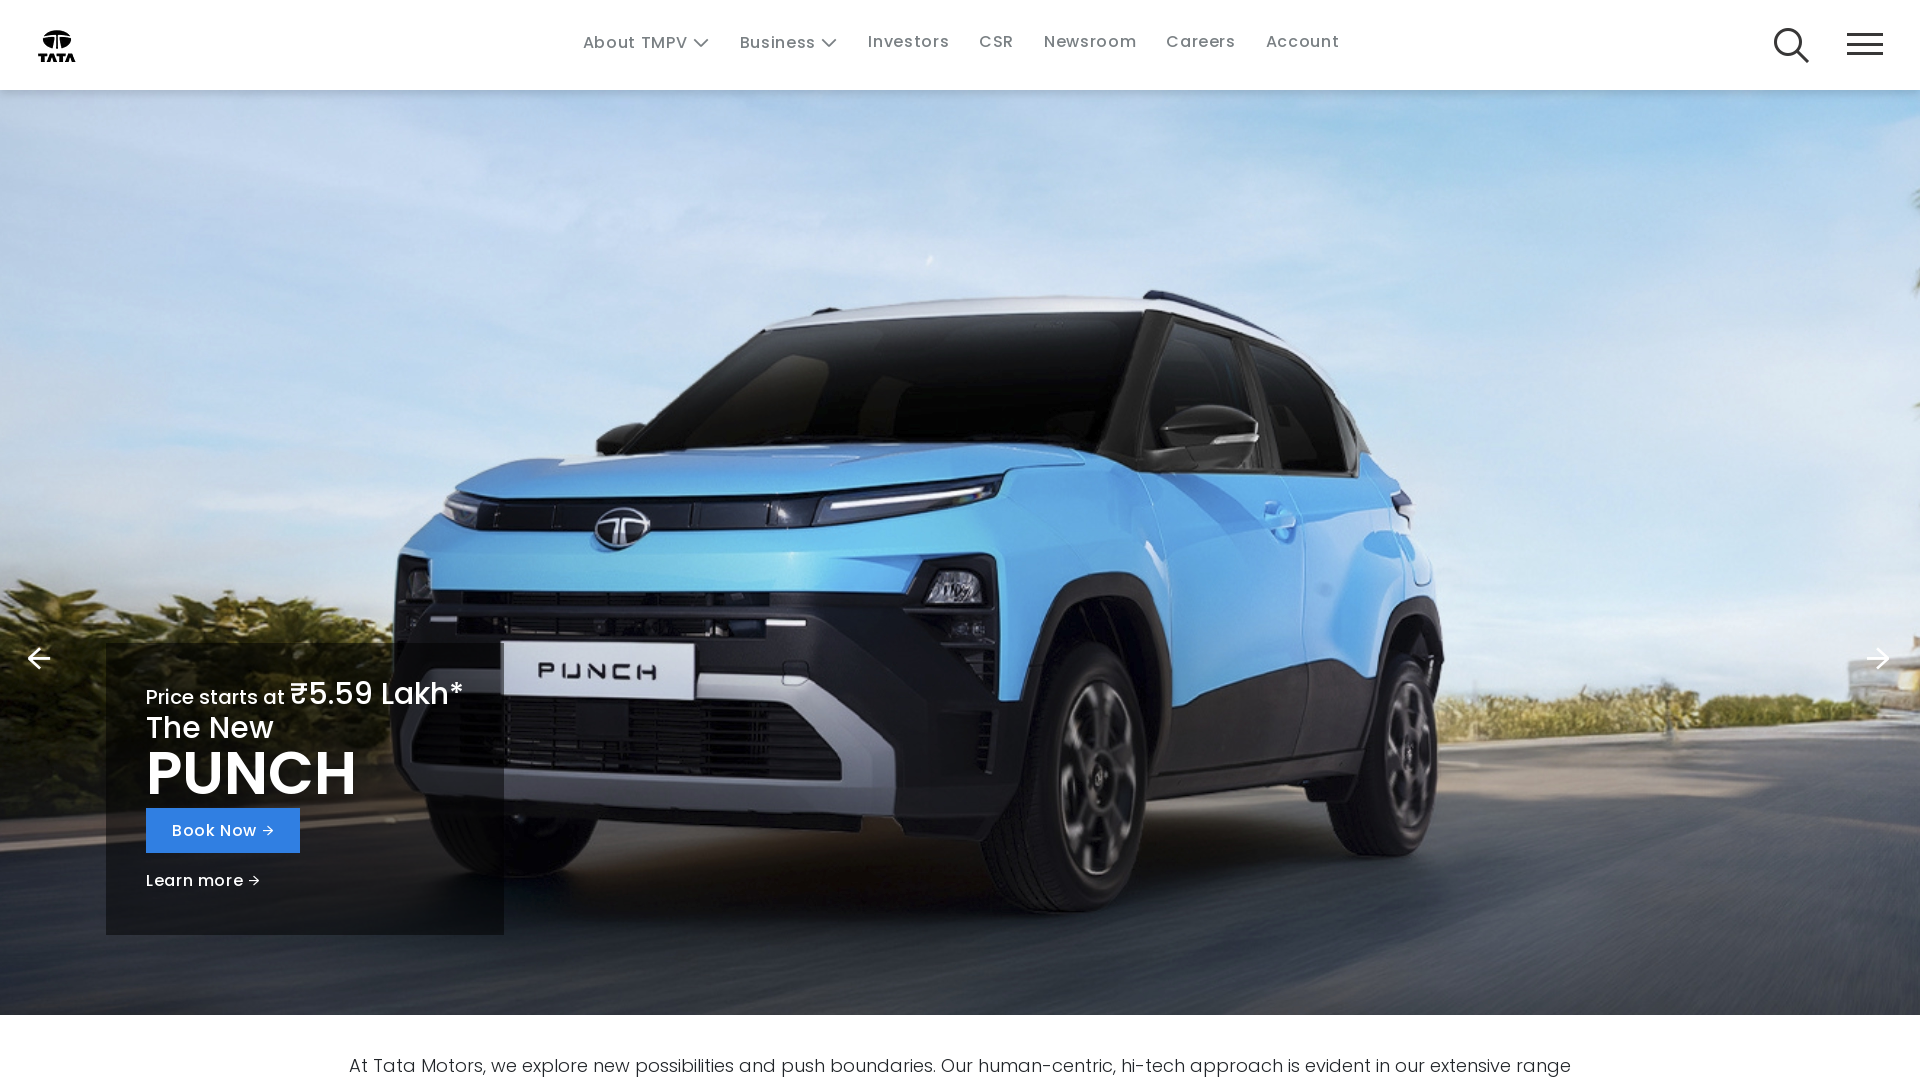

Page loaded and domcontentloaded event fired
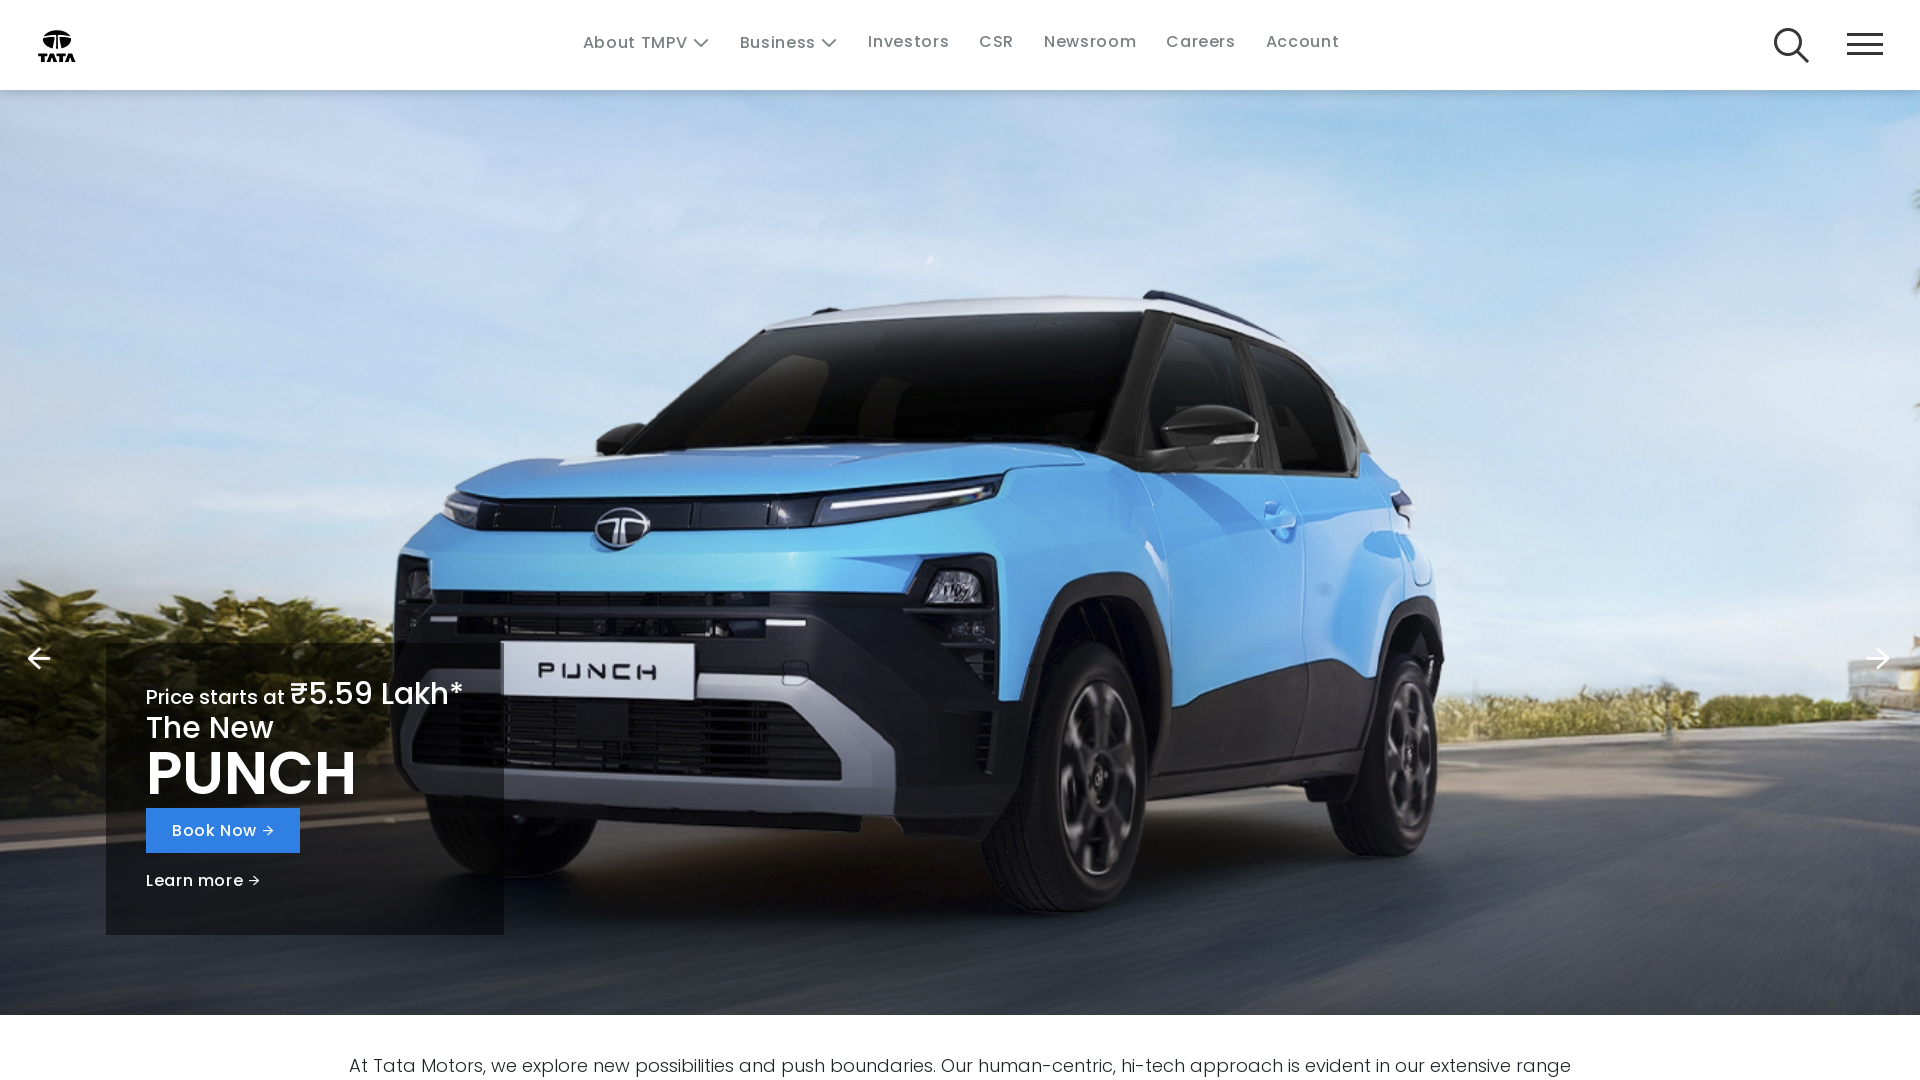

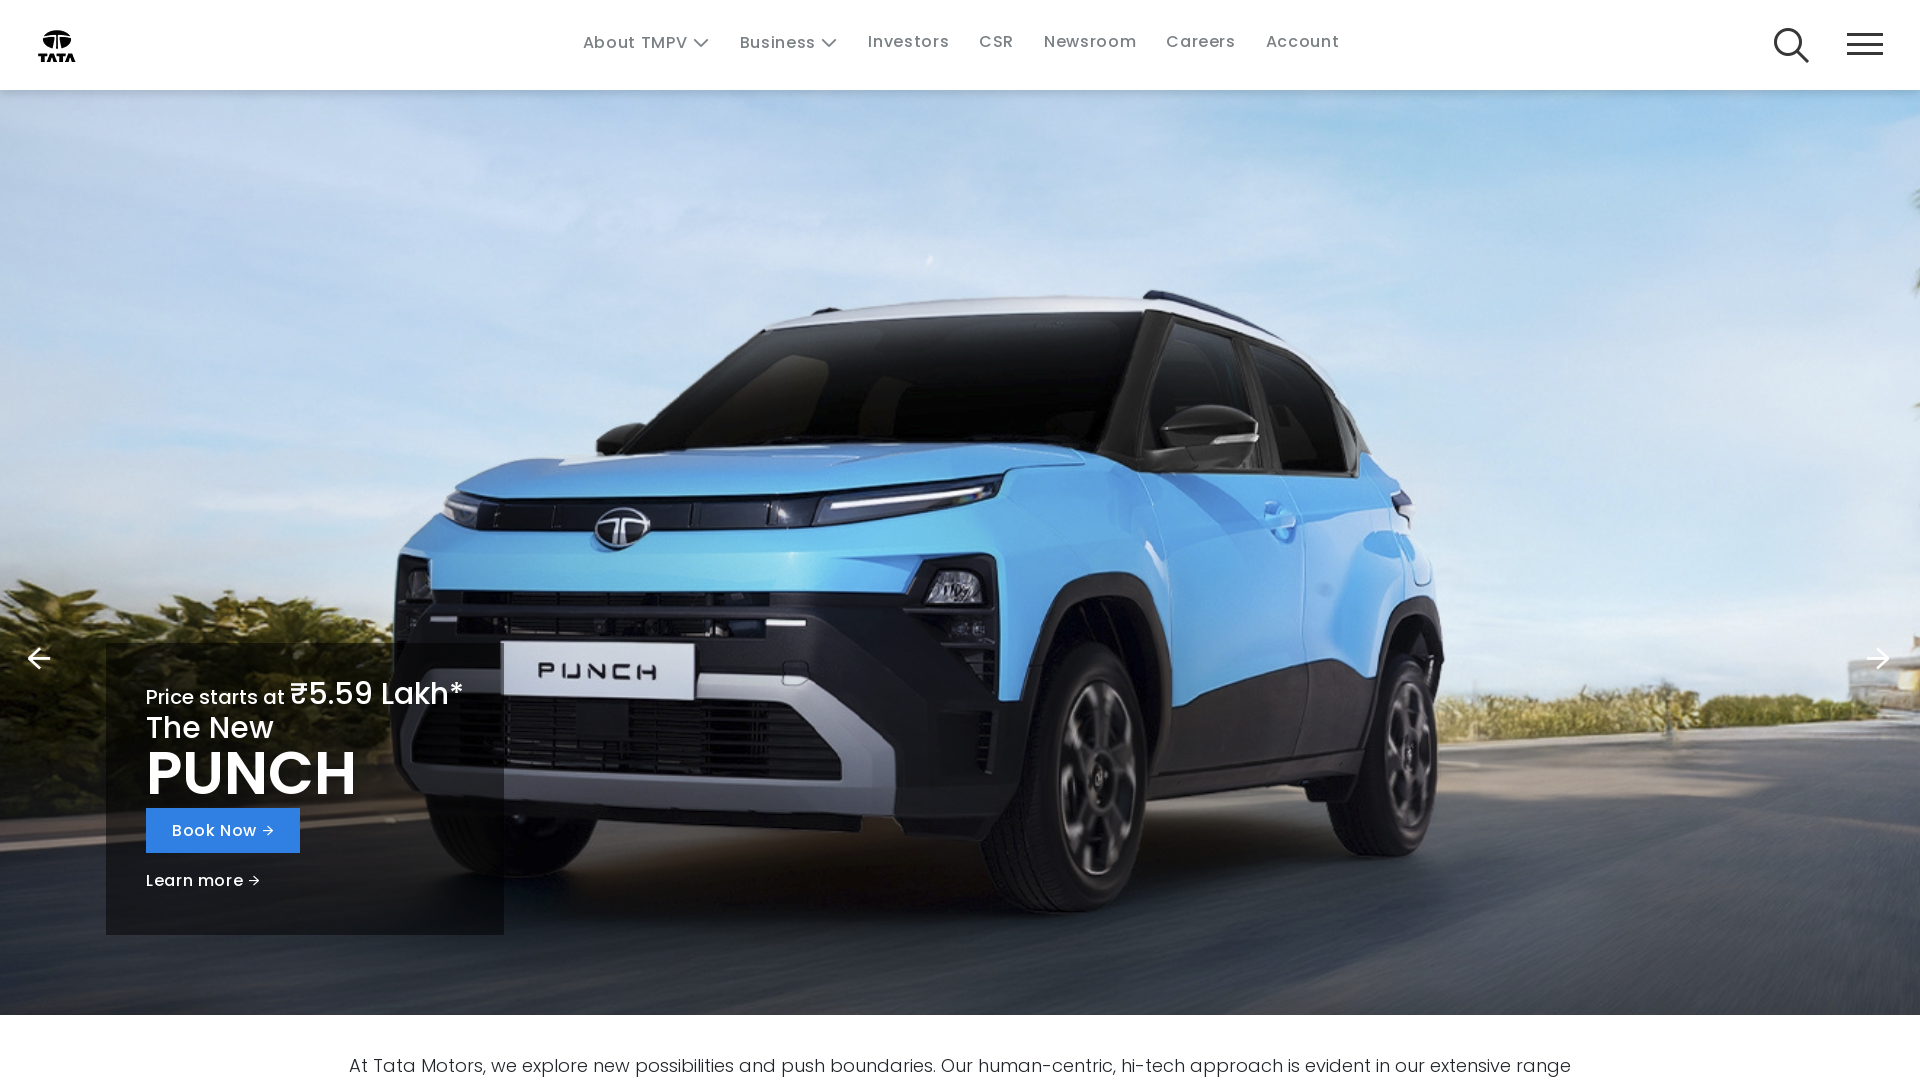